Navigates to Douyu streaming platform's directory page and verifies that the room listings are displayed.

Starting URL: https://www.douyu.com/directory/all

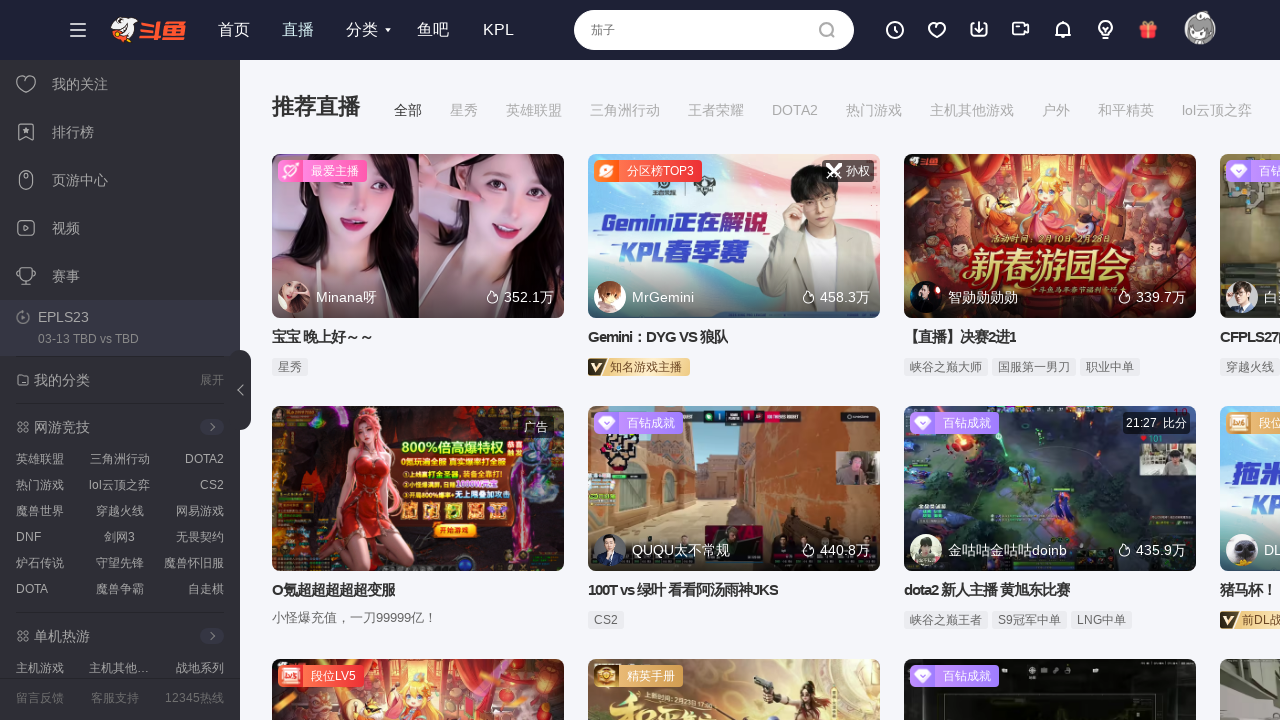

Navigated to Douyu directory page
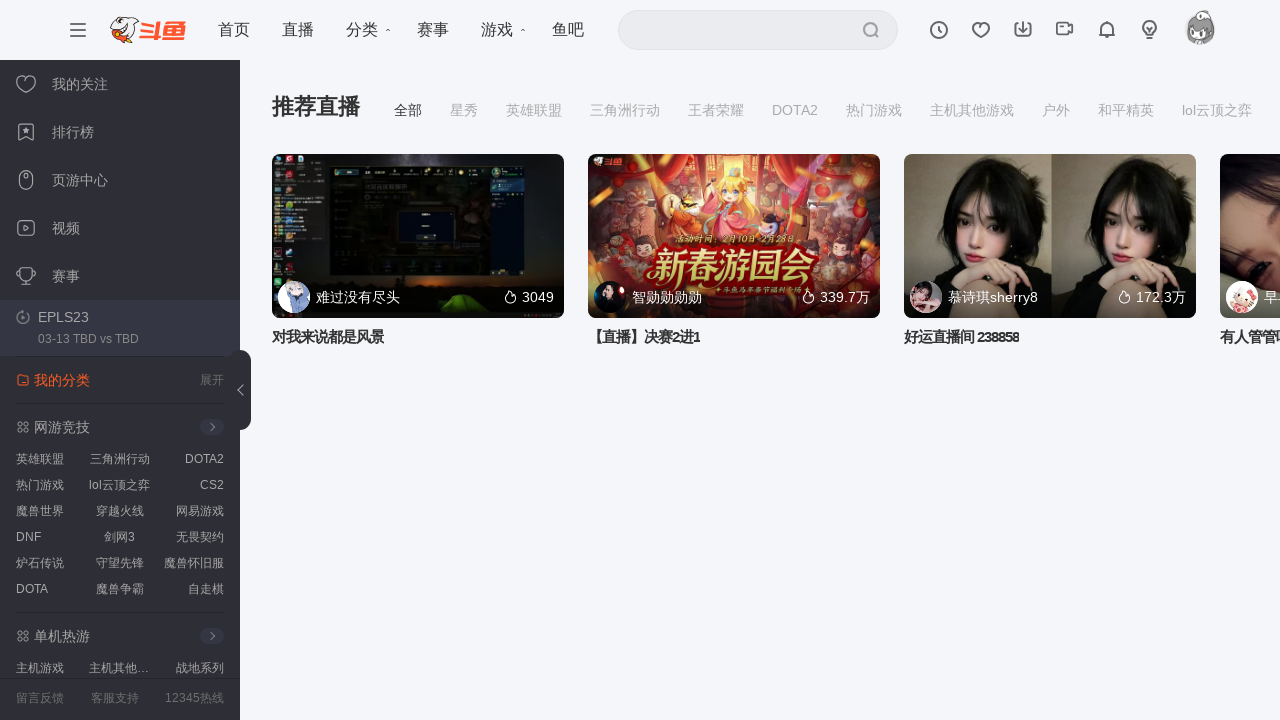

Main content section loaded
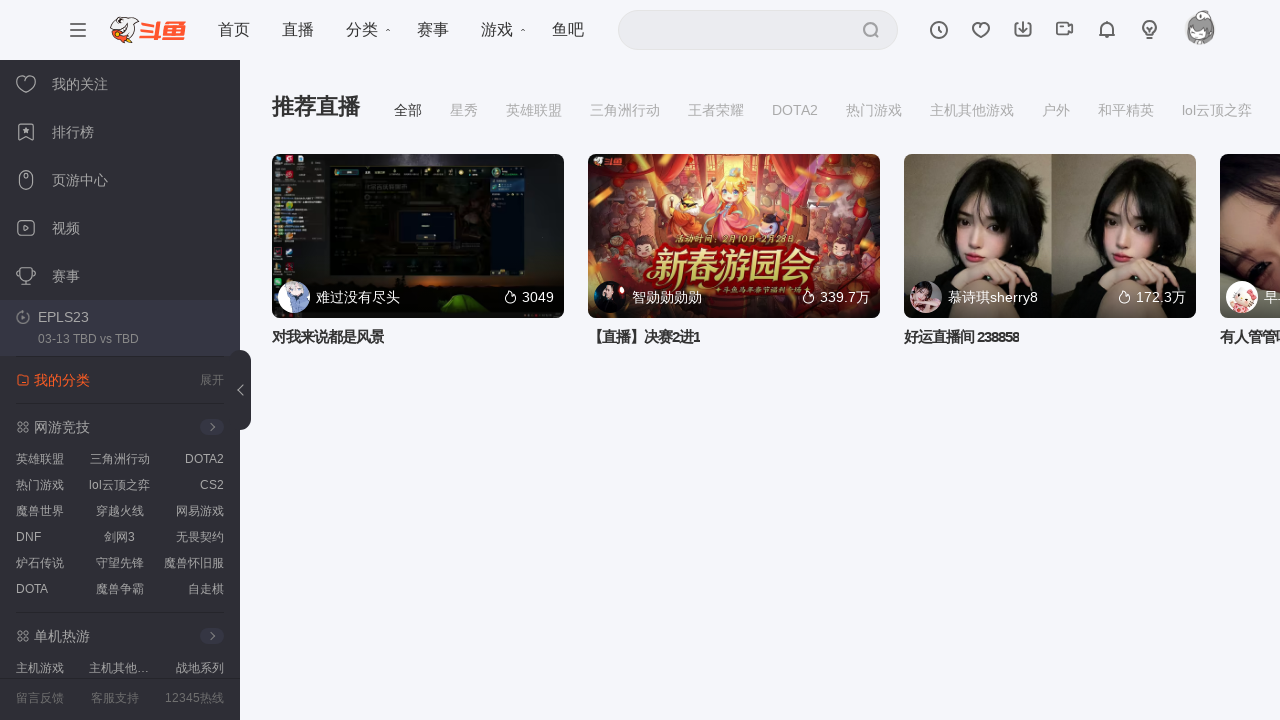

Room listings displayed
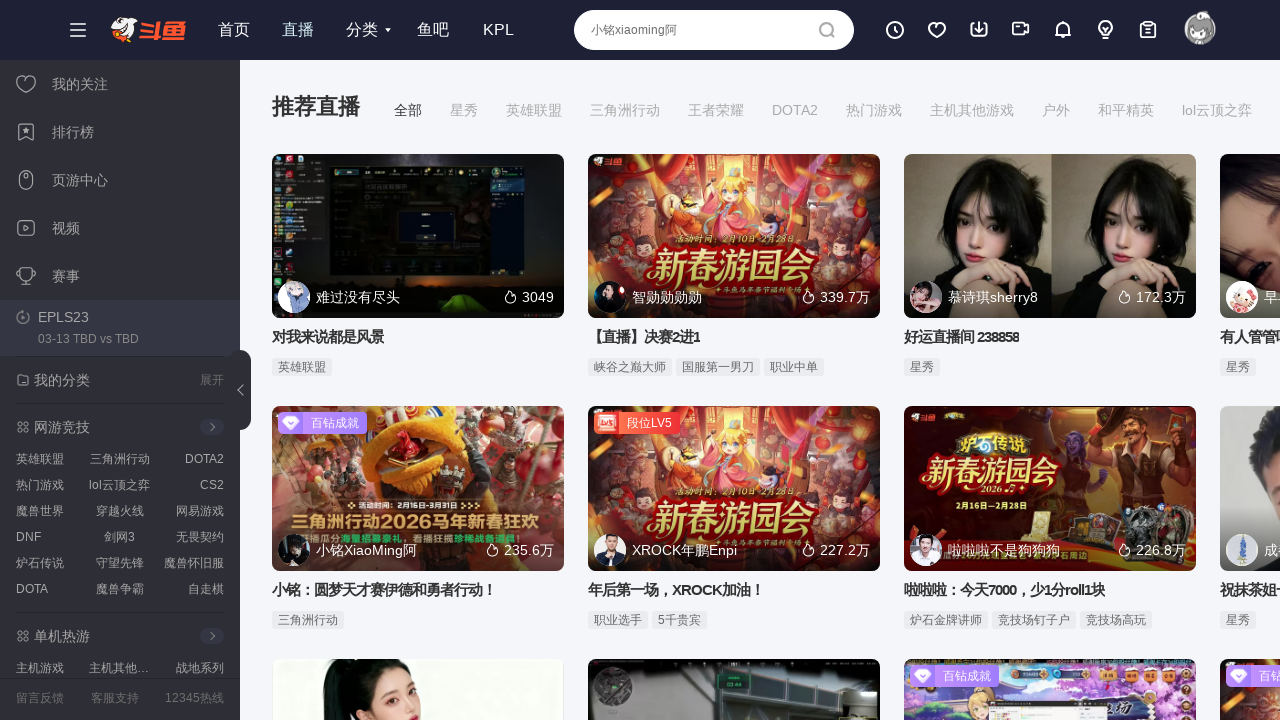

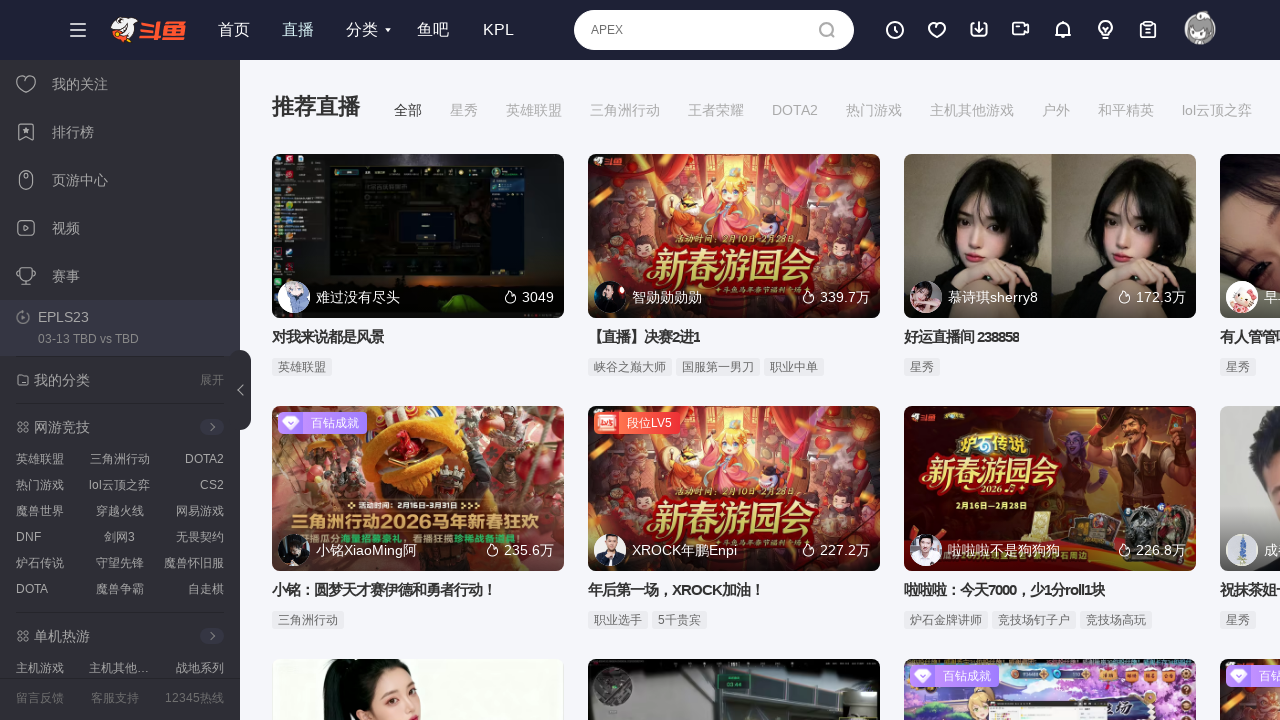